Navigates to the login page and verifies the h2 heading text is displayed

Starting URL: https://the-internet.herokuapp.com/

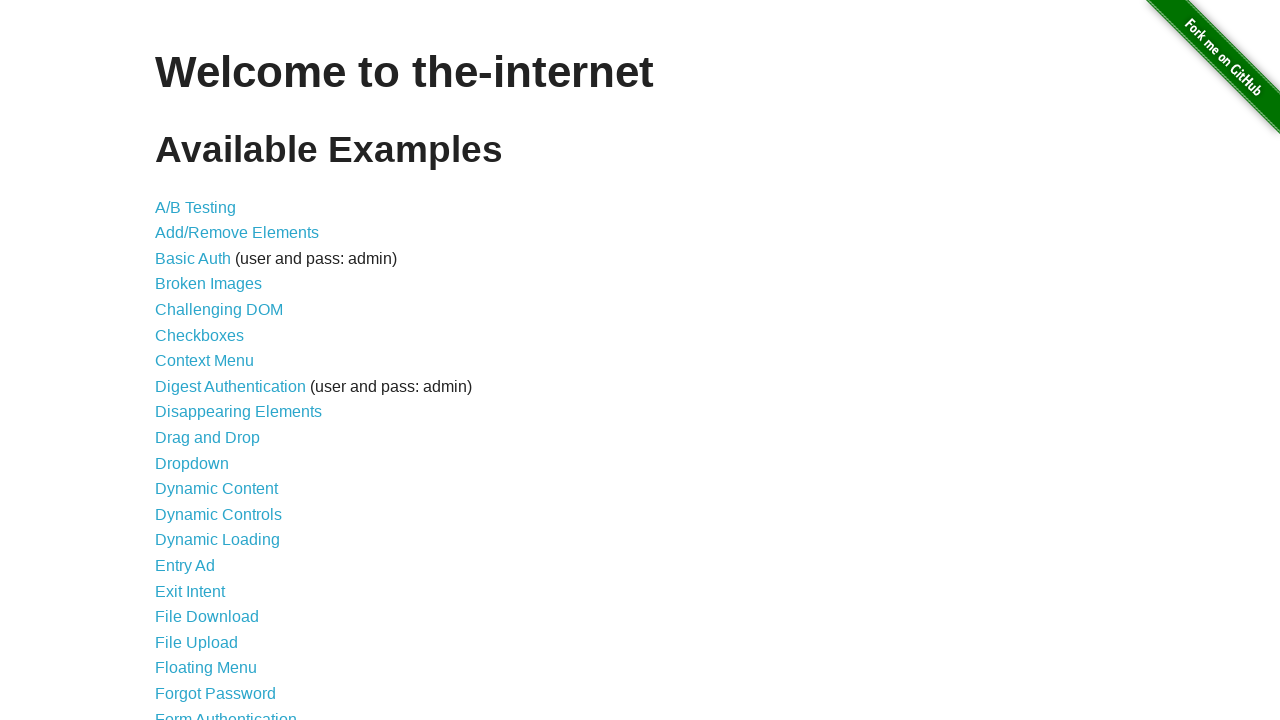

Clicked on the Form Authentication link at (226, 712) on xpath=//*[@id="content"]/ul/li[21]/a
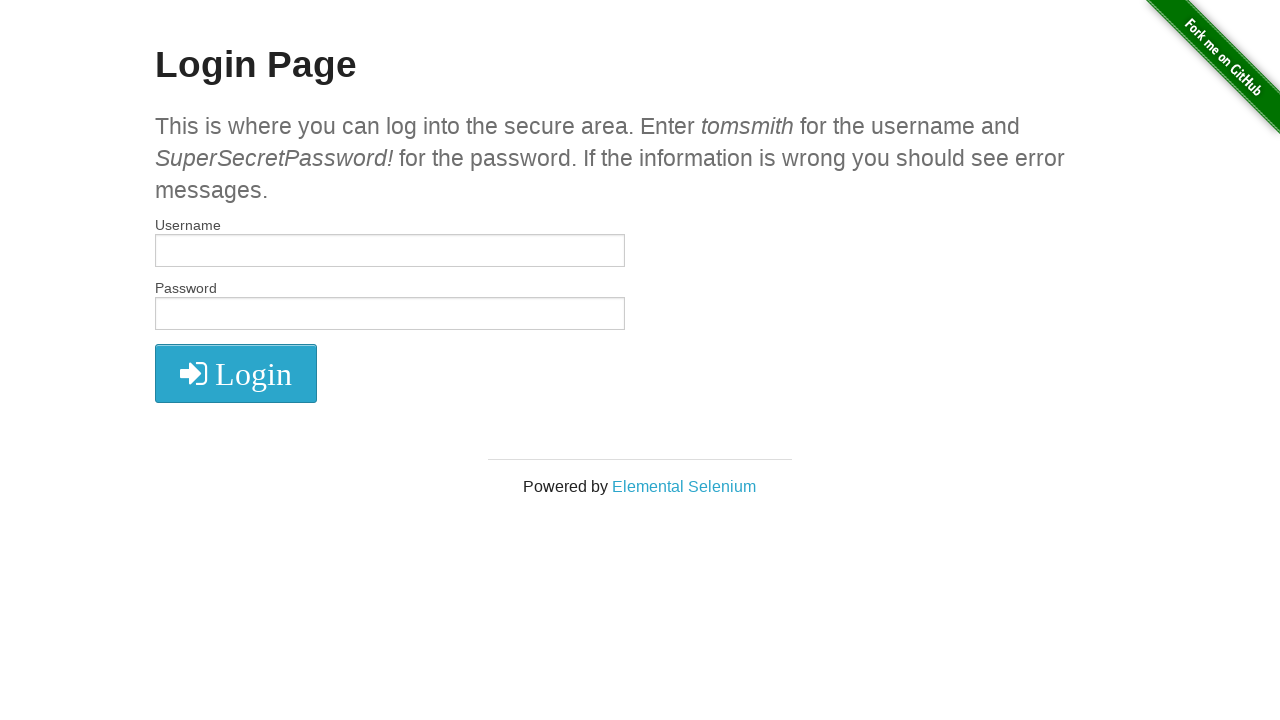

H2 heading element loaded and is visible
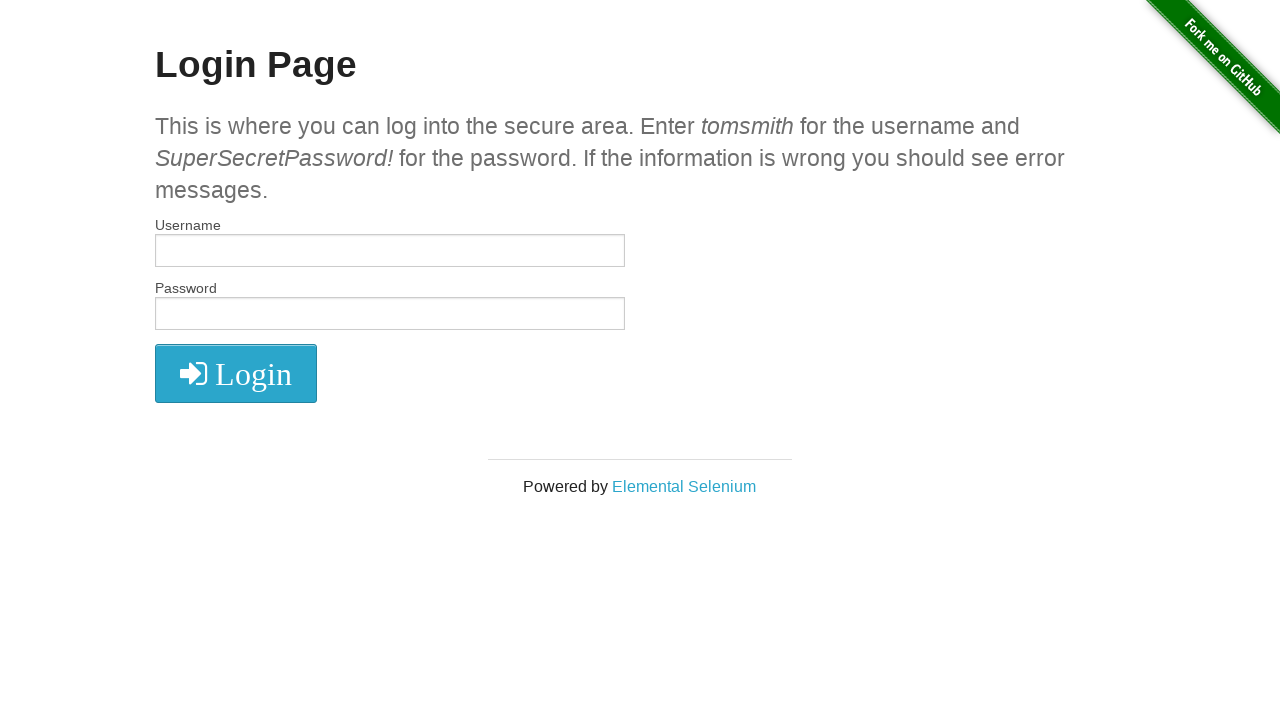

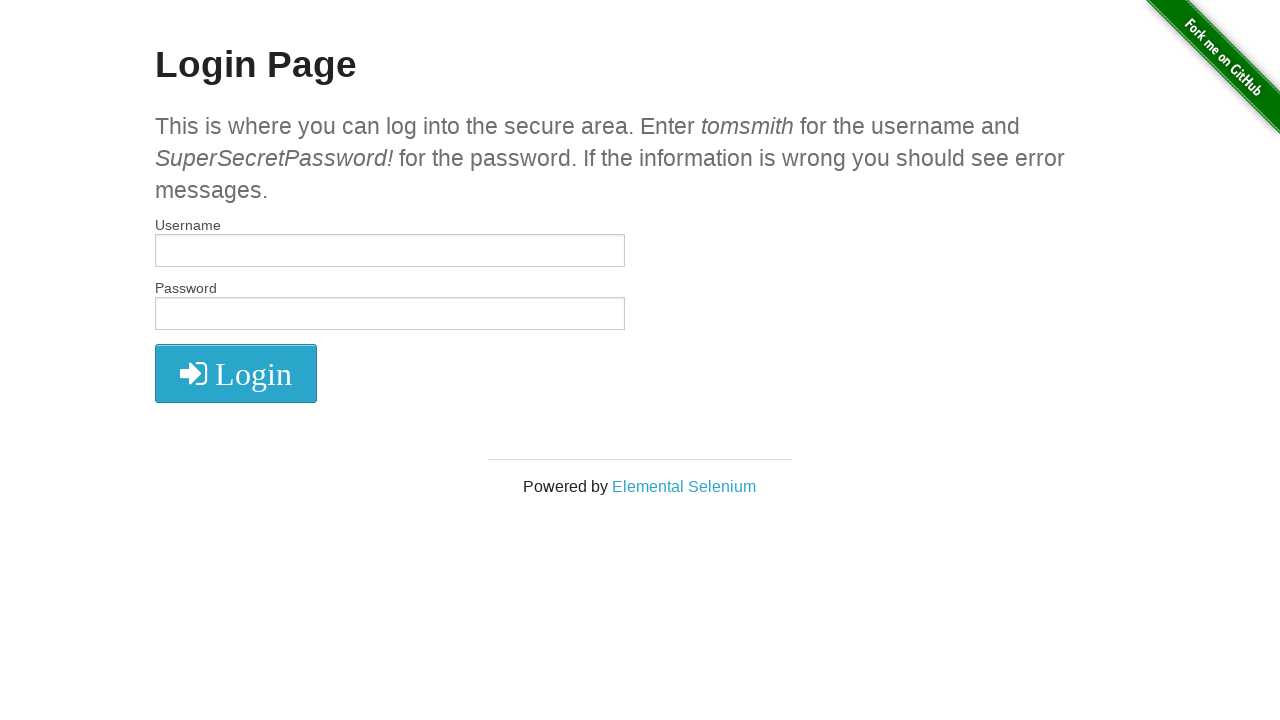